Tests React Semantic UI dropdown by selecting "Aland Islands" from the country dropdown

Starting URL: https://react.semantic-ui.com/maximize/dropdown-example-search-selection/

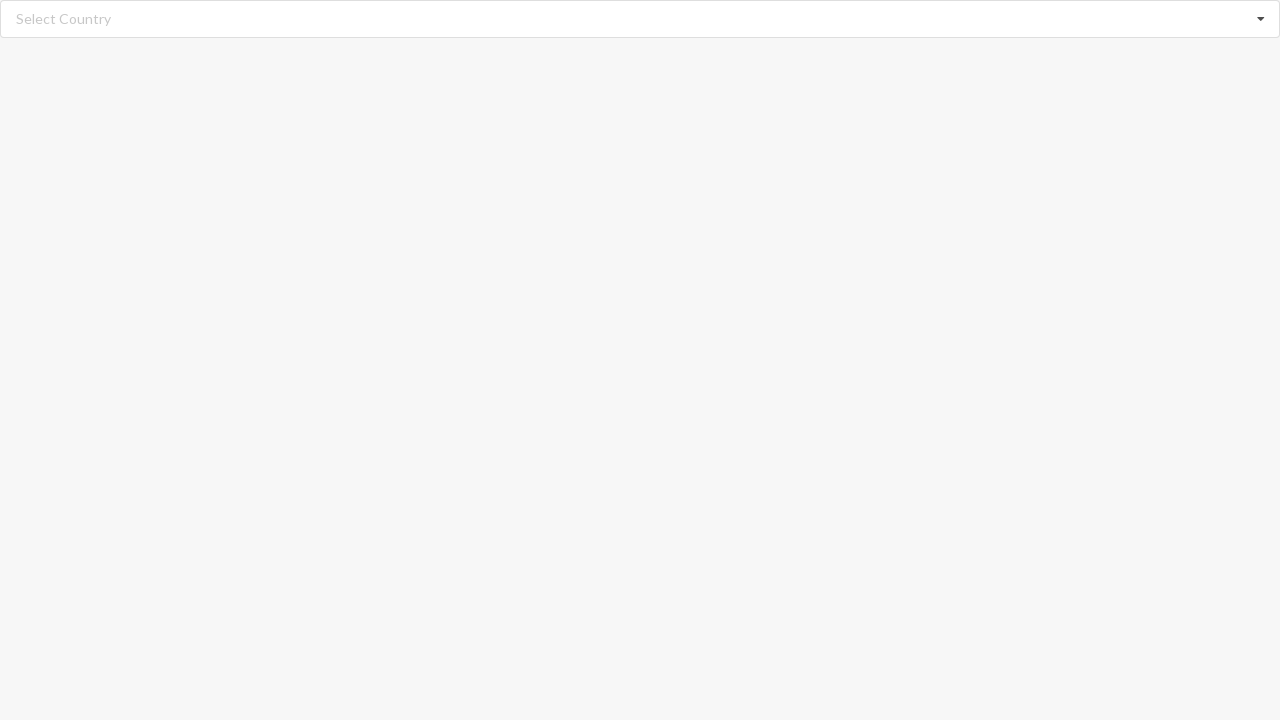

Clicked on the country dropdown to expand it at (640, 19) on div.dropdown
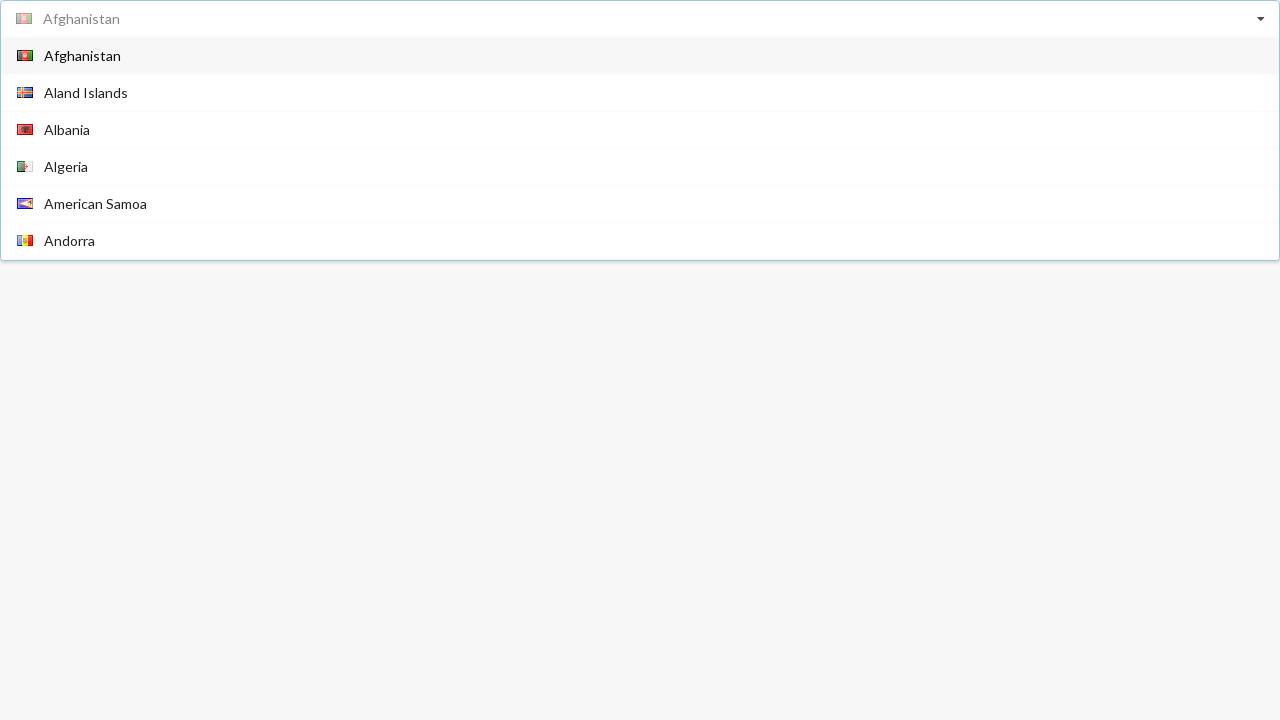

Dropdown items loaded and became visible
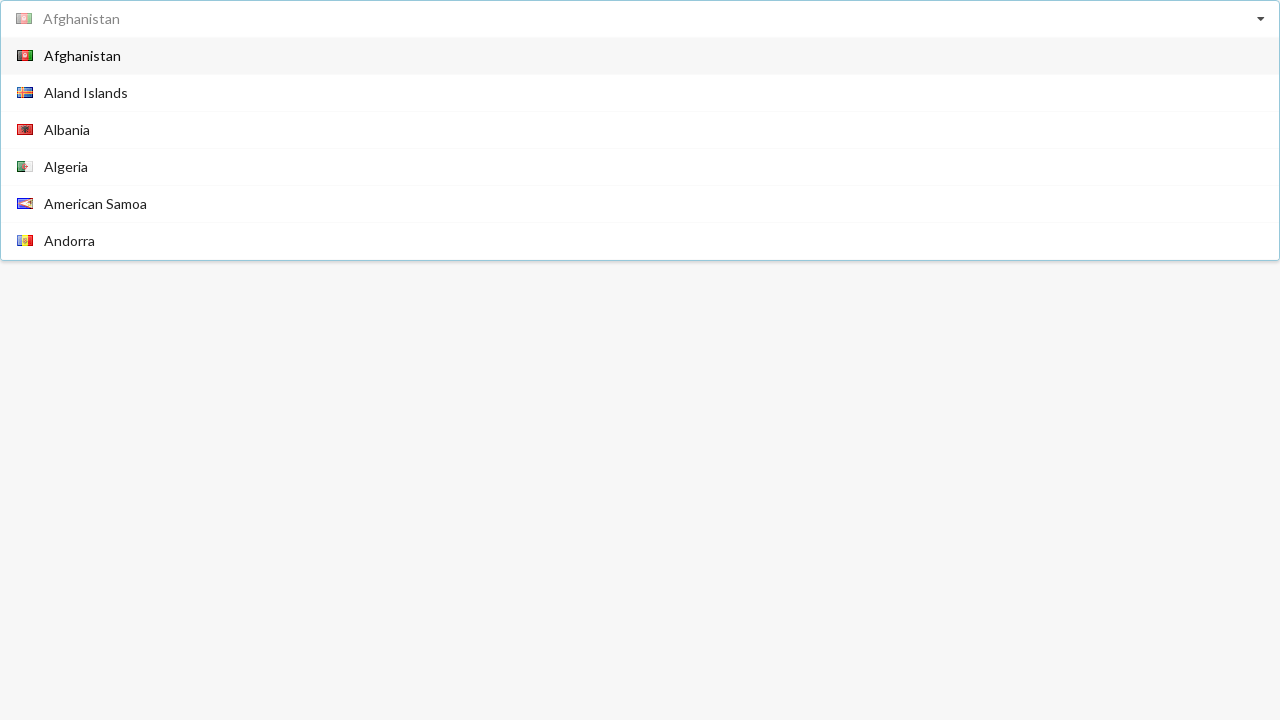

Selected 'Aland Islands' from the dropdown at (86, 92) on div.item>span:has-text('Aland Islands')
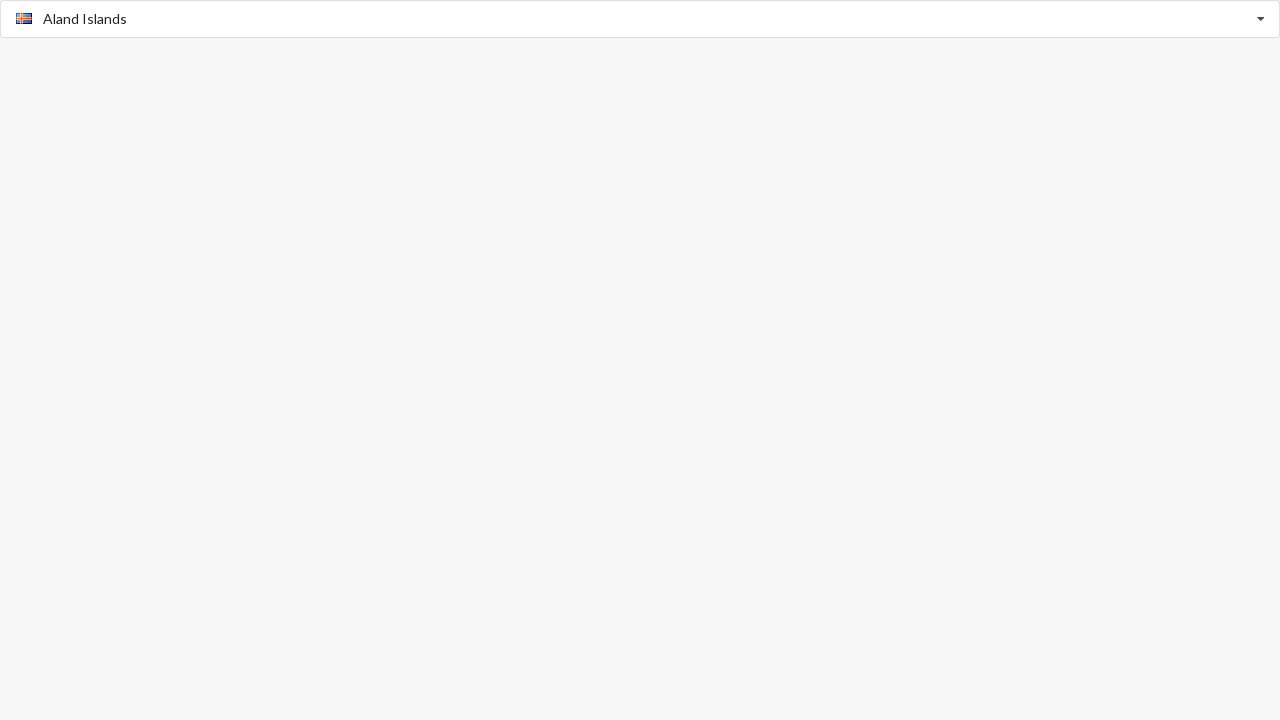

Verified that 'Aland Islands' was successfully selected
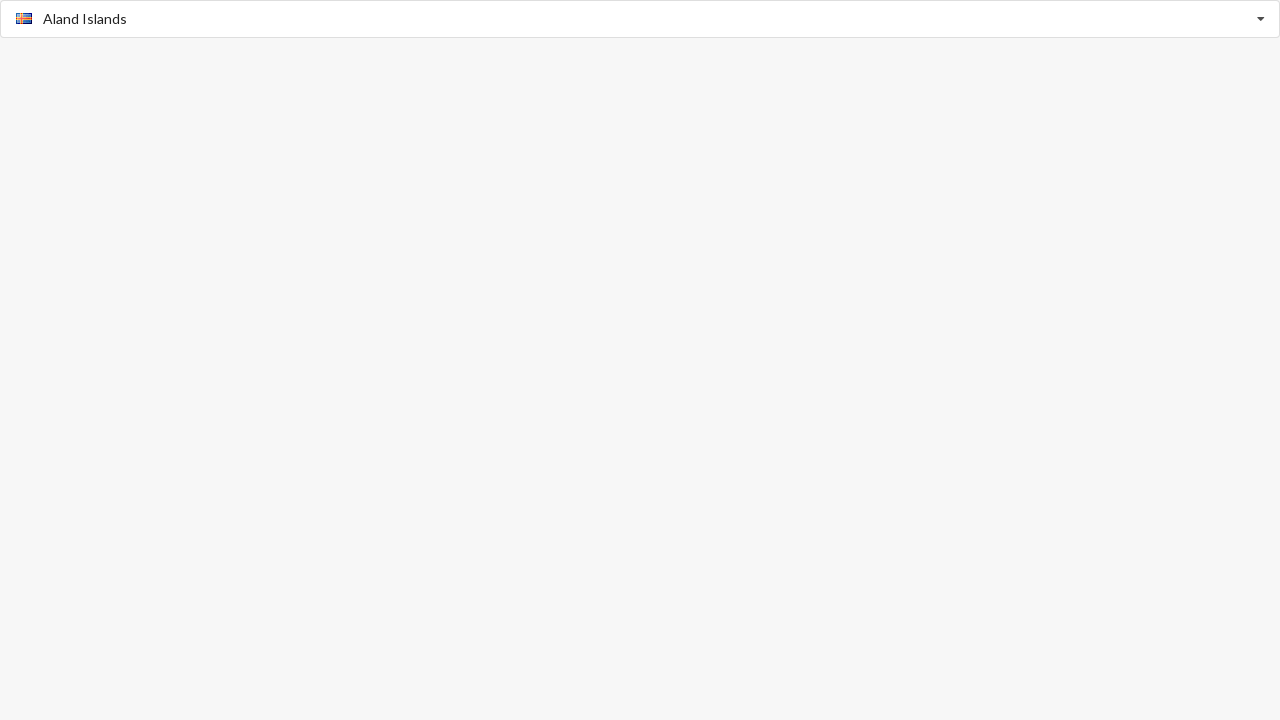

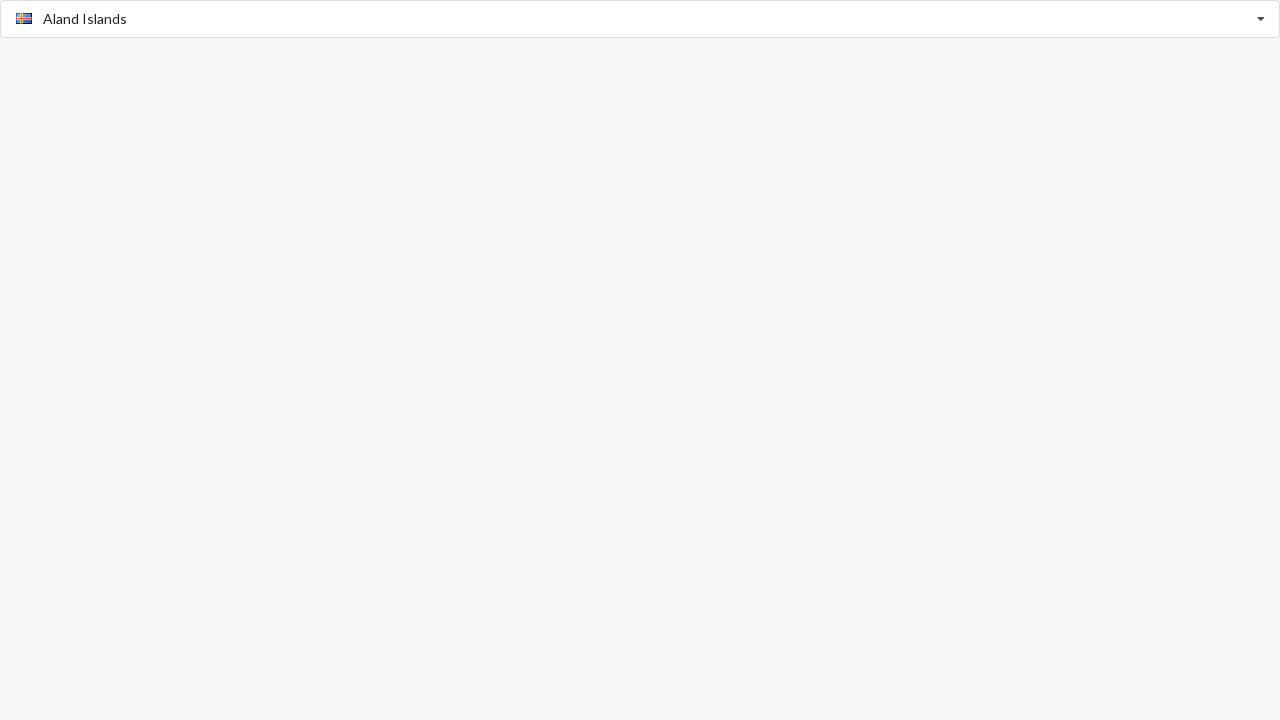